Tests window/tab switching by clicking a button to open a new window, switching to it, clicking an element, then switching back to the parent window

Starting URL: https://demo.automationtesting.in/Windows.html

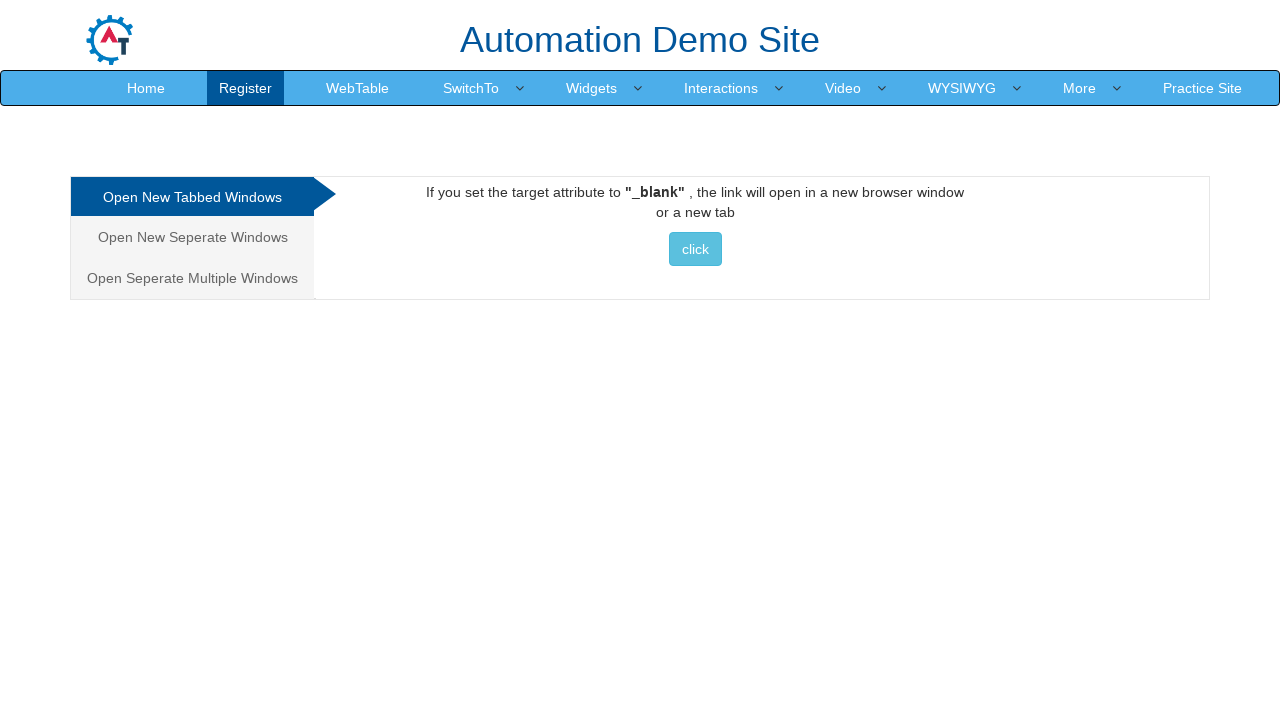

Clicked button to open new window and popup appeared at (695, 249) on button.btn.btn-info
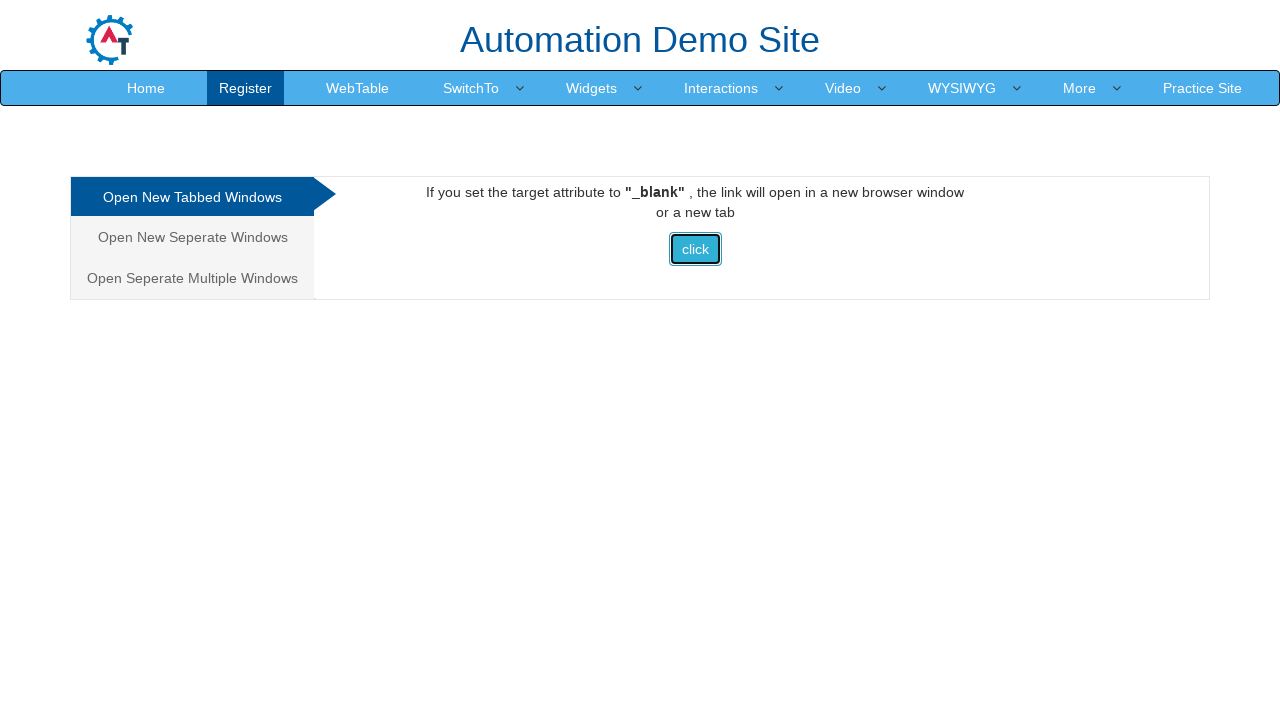

Switched to child window/tab
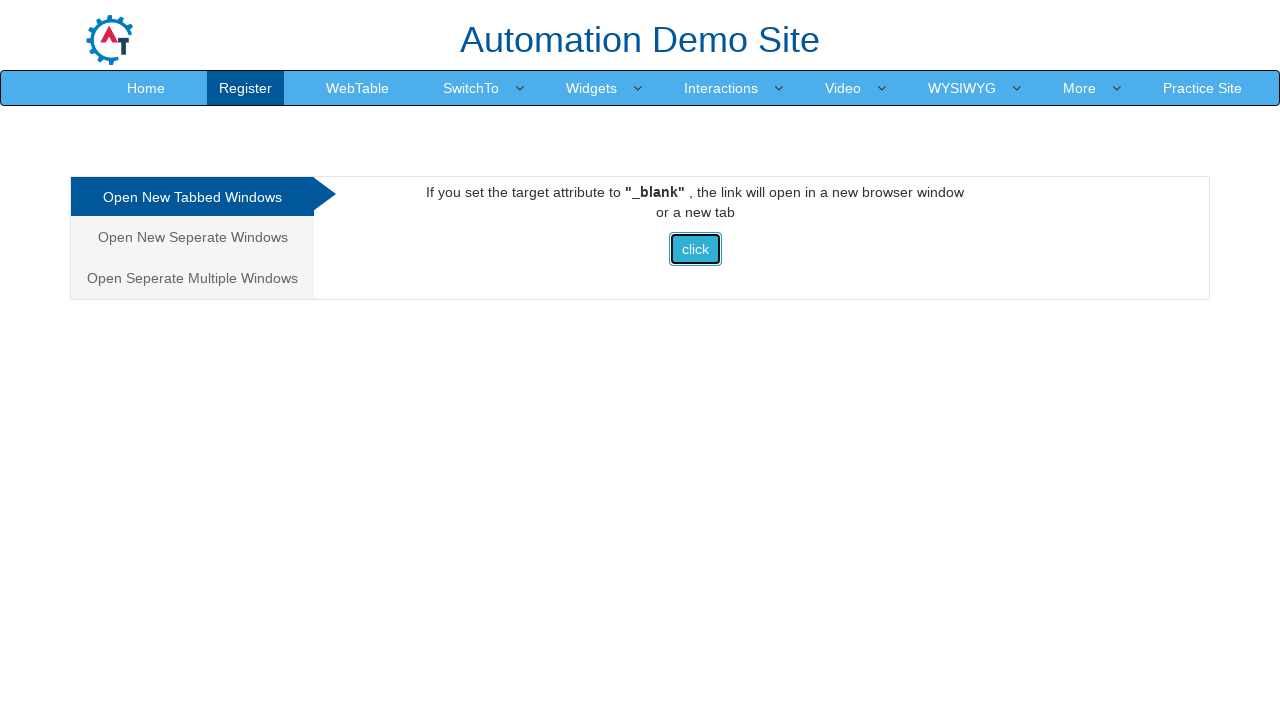

Clicked 4th navigation item in child window at (807, 32) on div.collapse.navbar-collapse.justify-content-end > ul > li:nth-child(4)
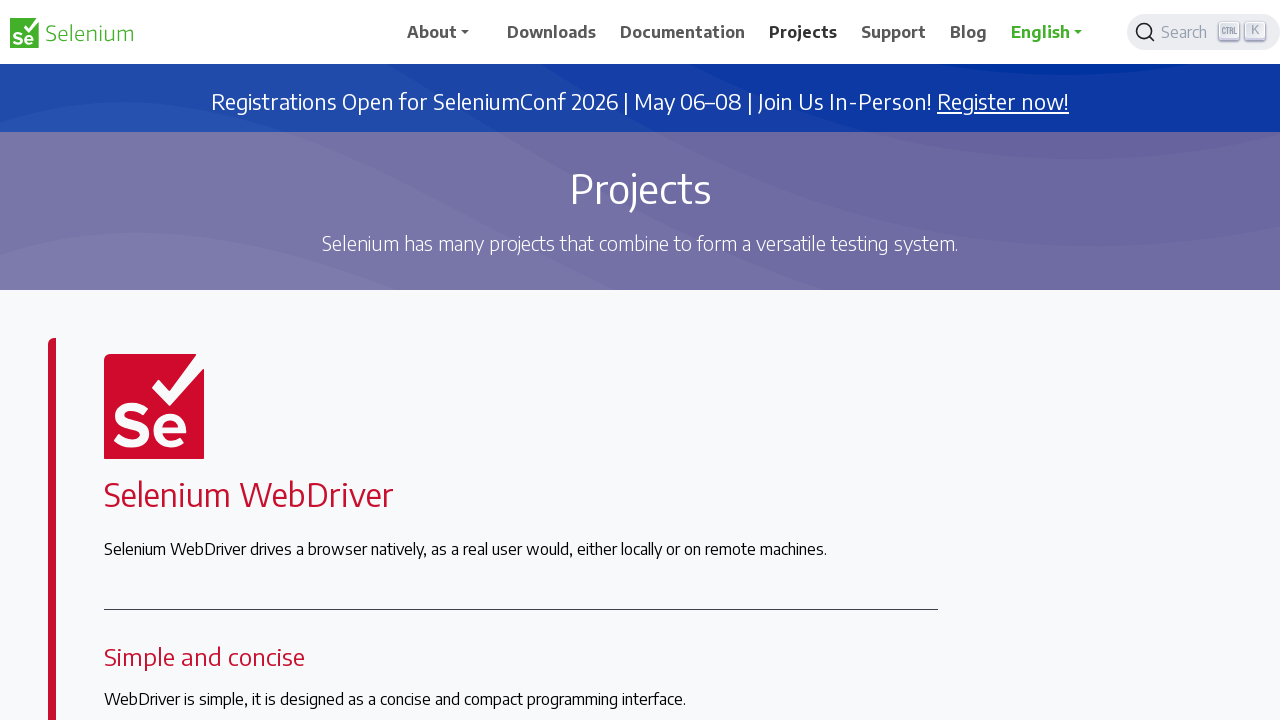

Closed child window and switched back to parent window
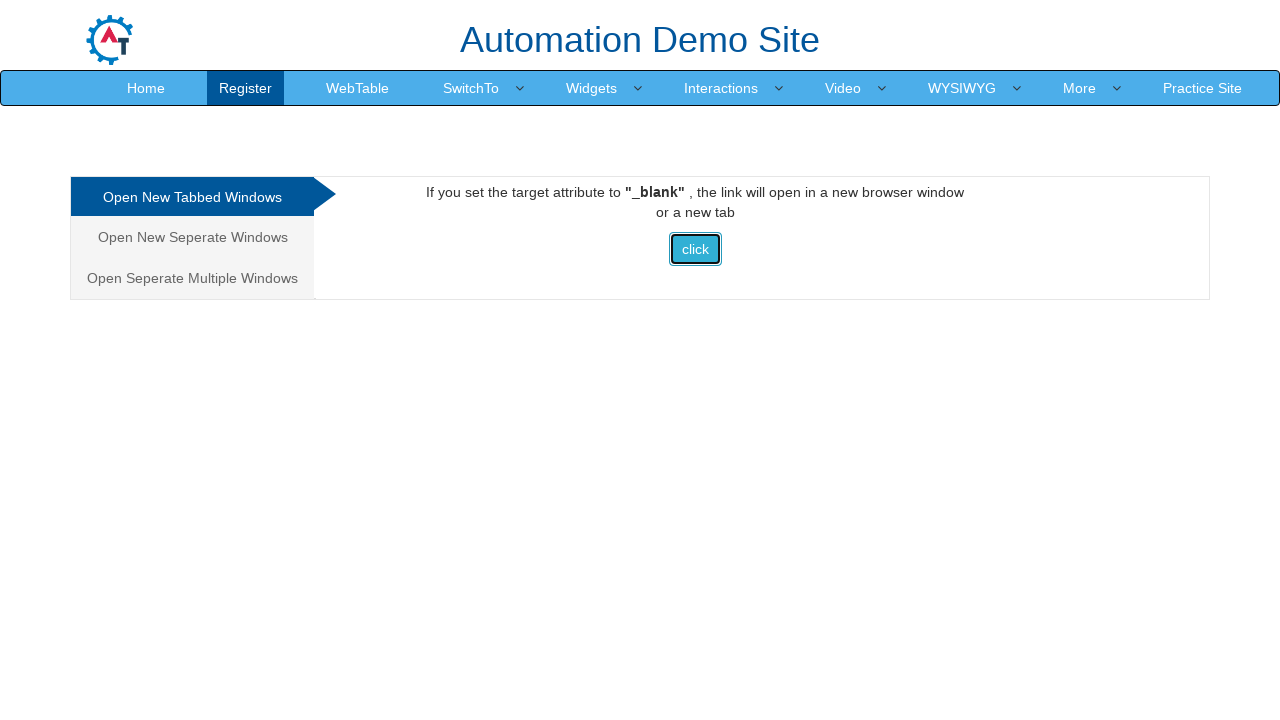

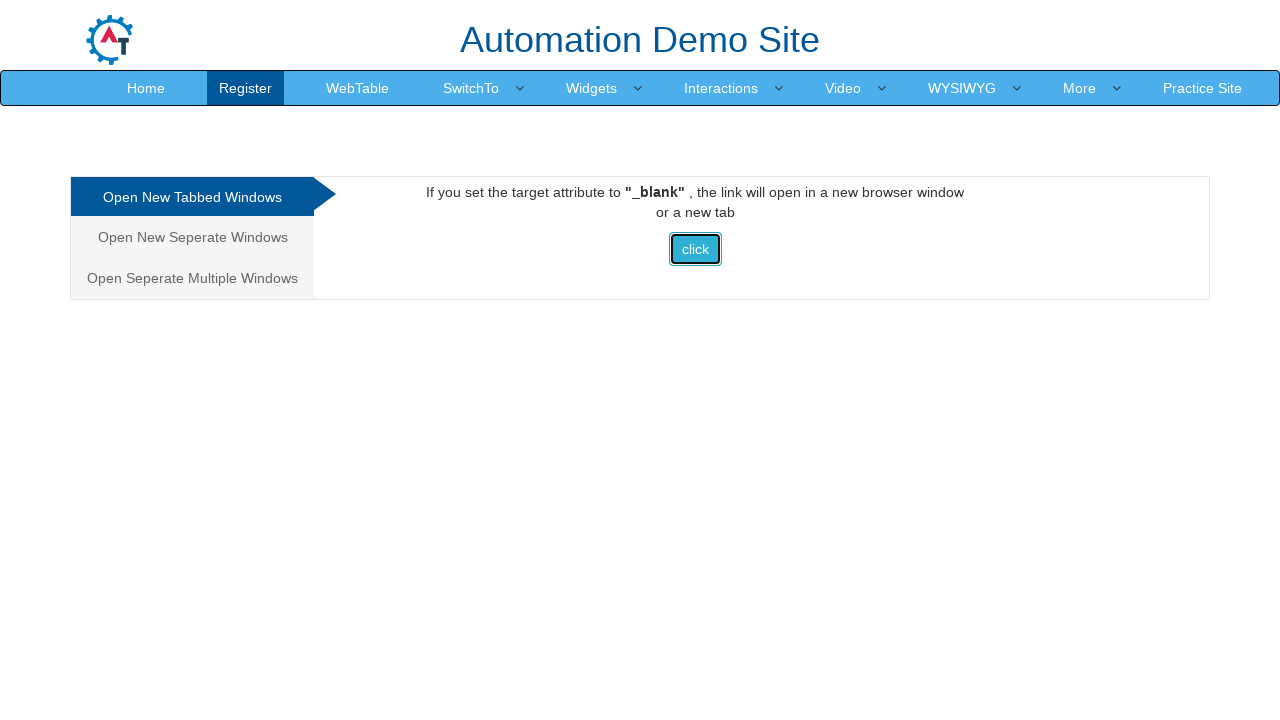